Navigates to the 'Create Stunning Post Heading With Subtitle' section of the Advanced Heading demo and verifies the title and subtitle text content.

Starting URL: https://essential-blocks.com/demo/advanced-heading/

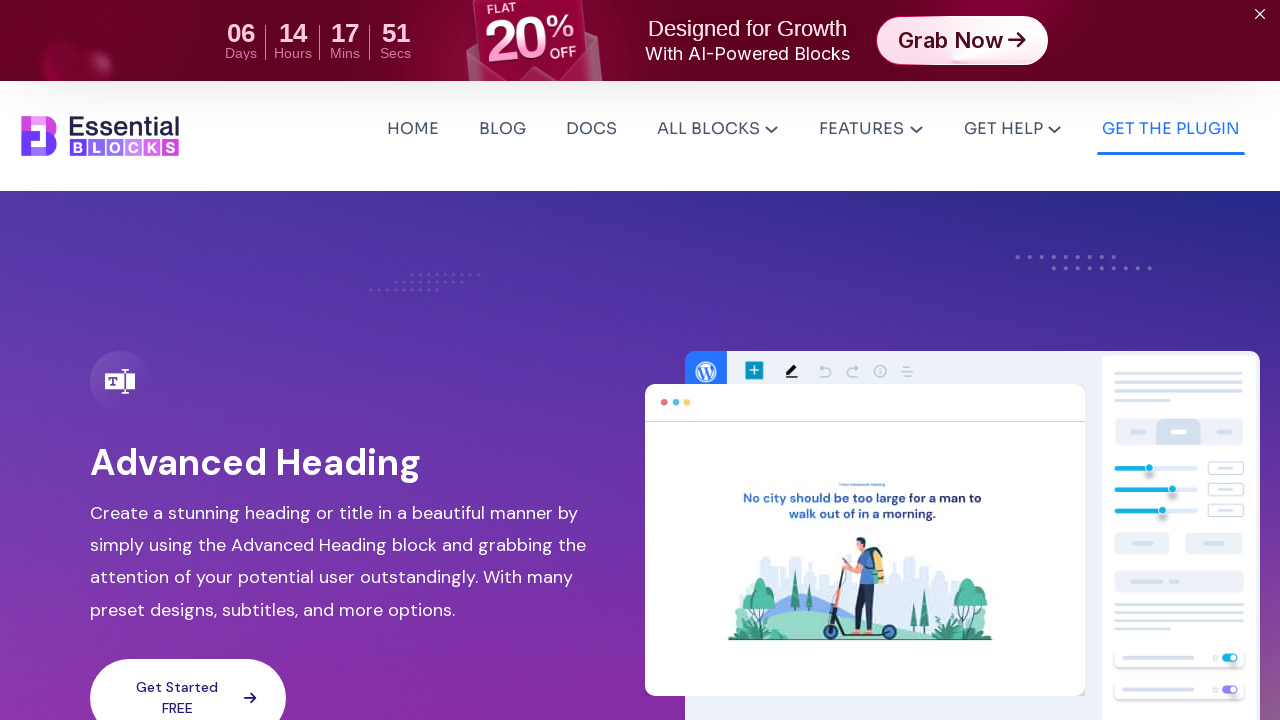

Page load state completed
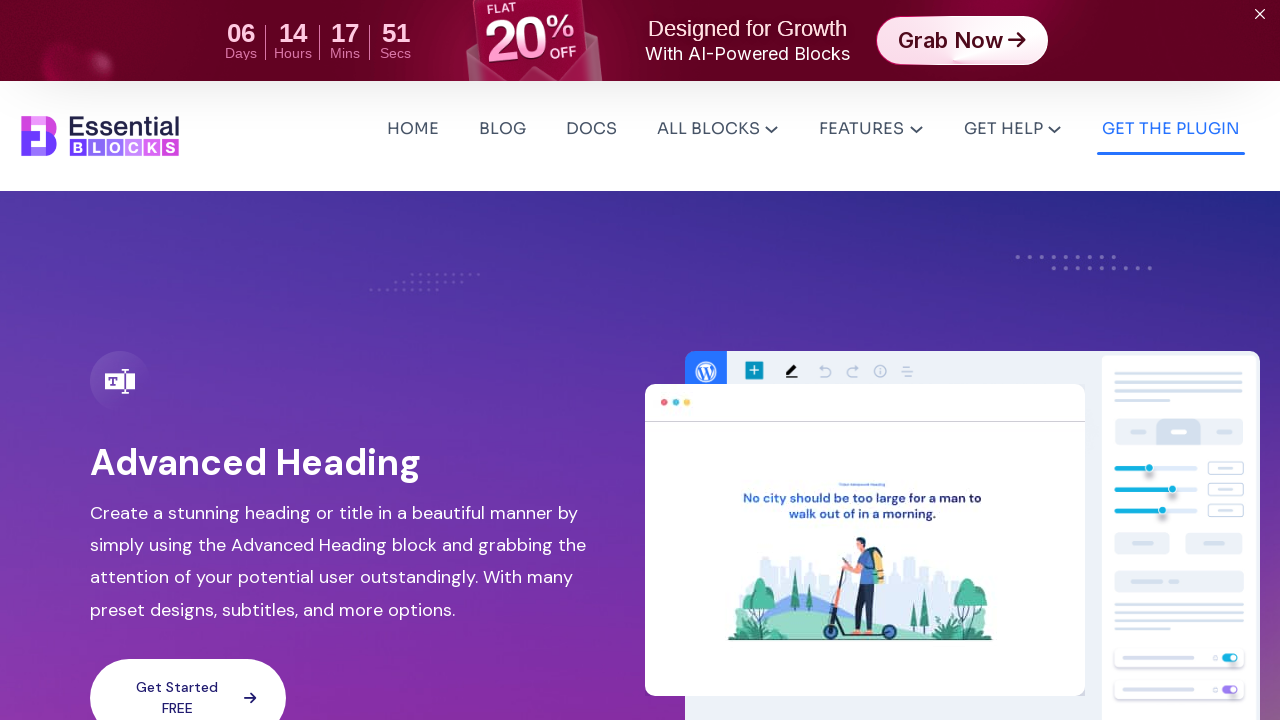

Located the Stunning Post Heading advanced heading section
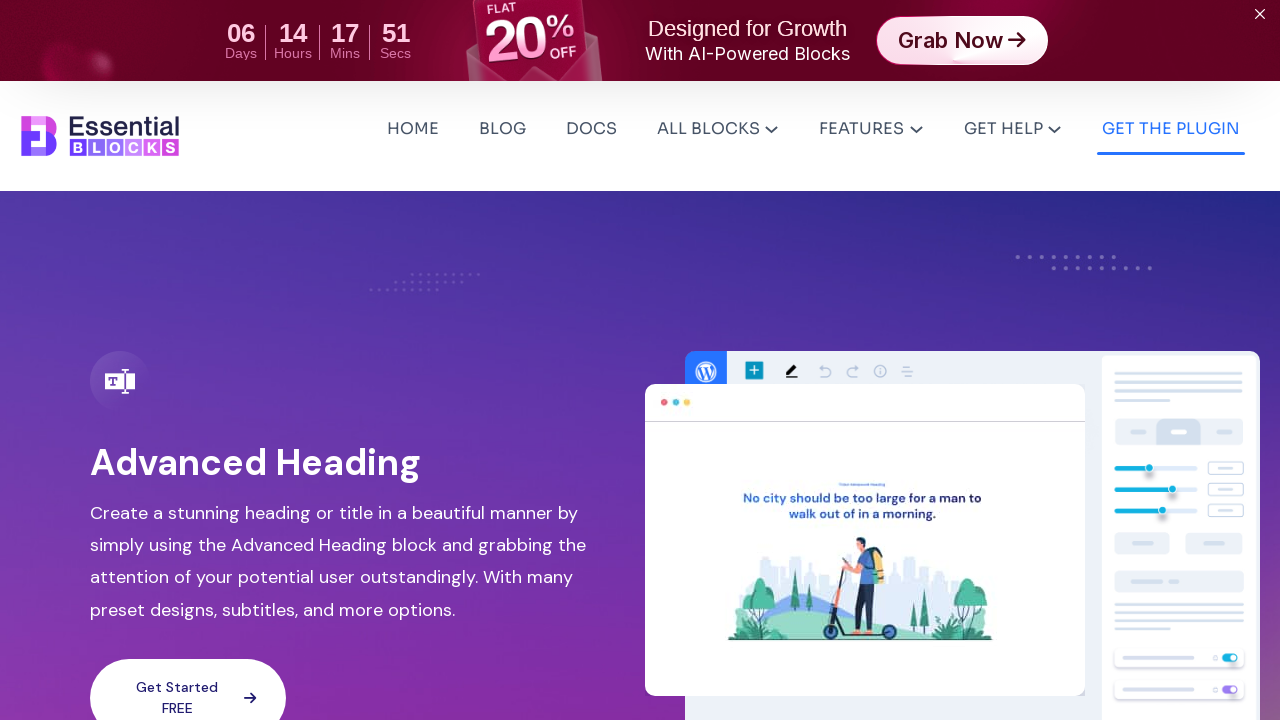

Located the advanced heading title element
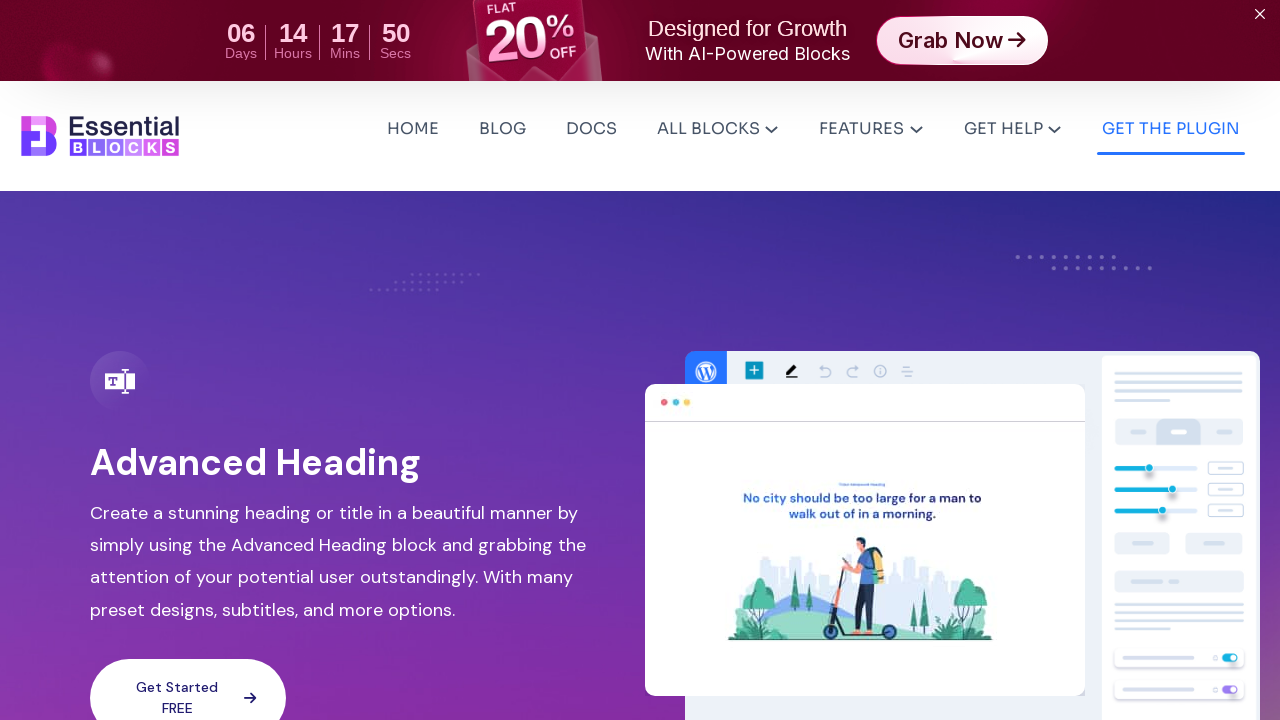

Located the advanced heading subtitle element
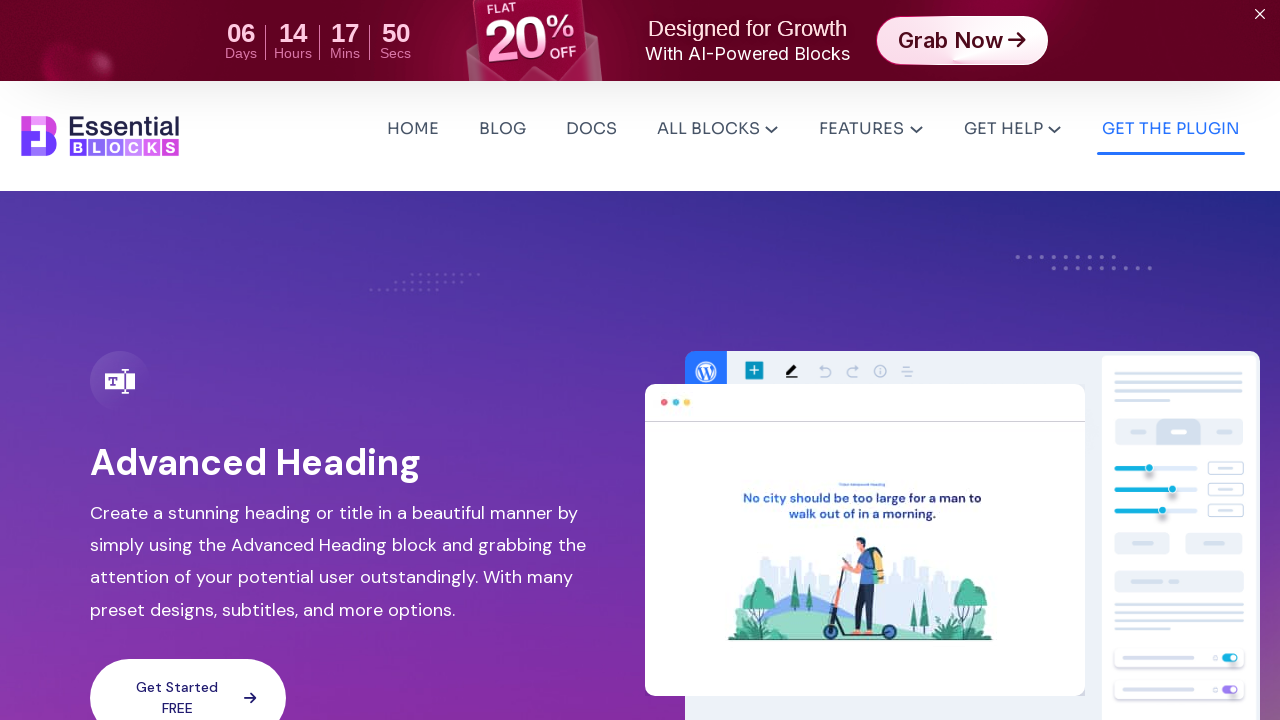

Scrolled the Stunning Post Heading section into view
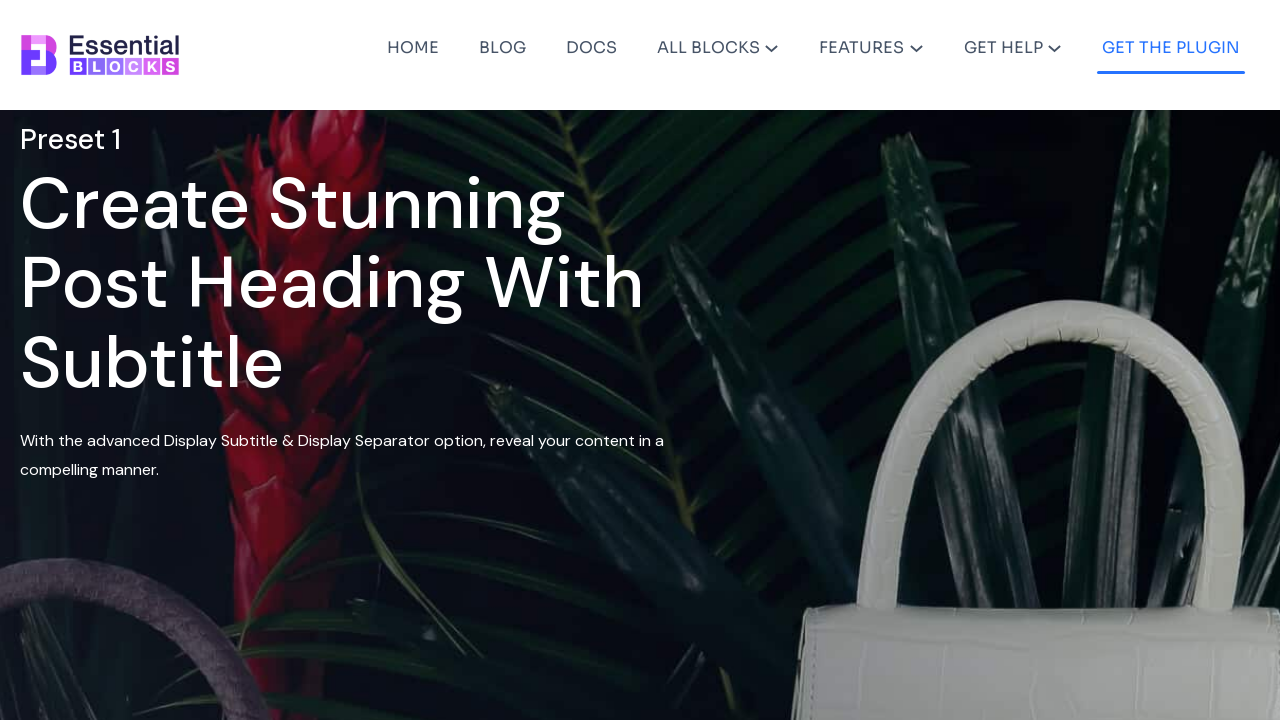

Waited 300ms for section to fully load
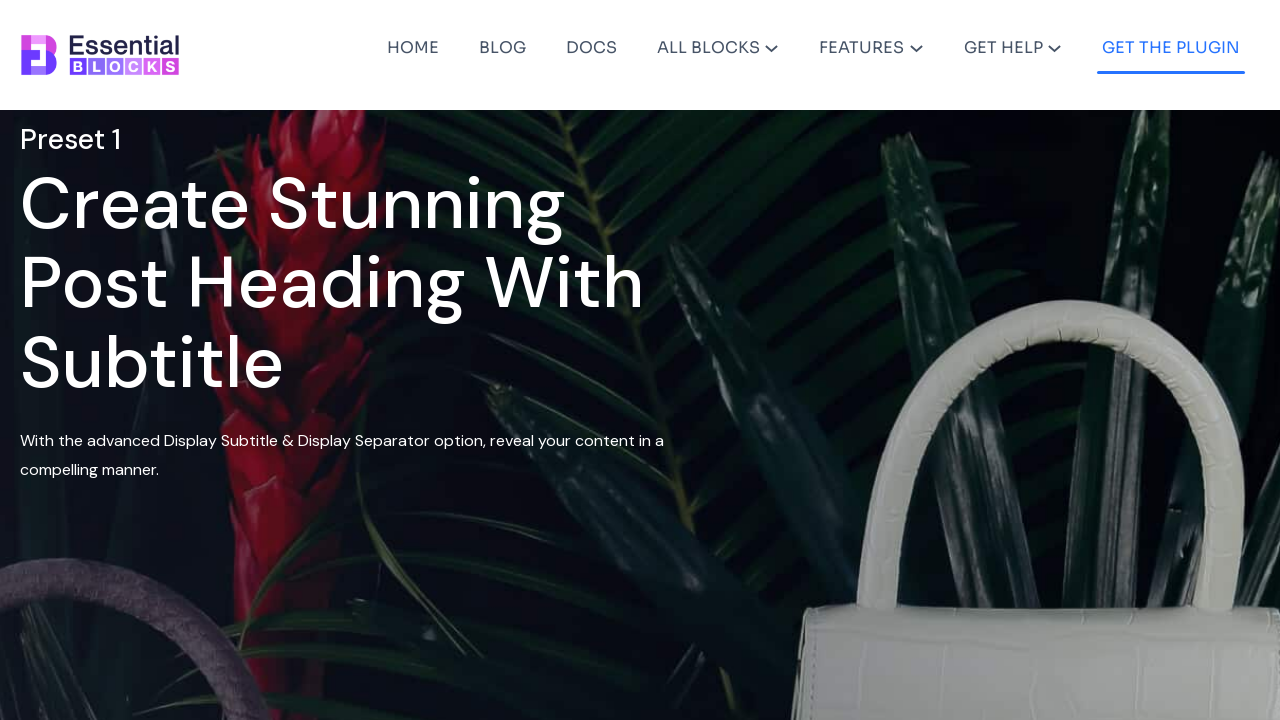

Verified that the title is visible
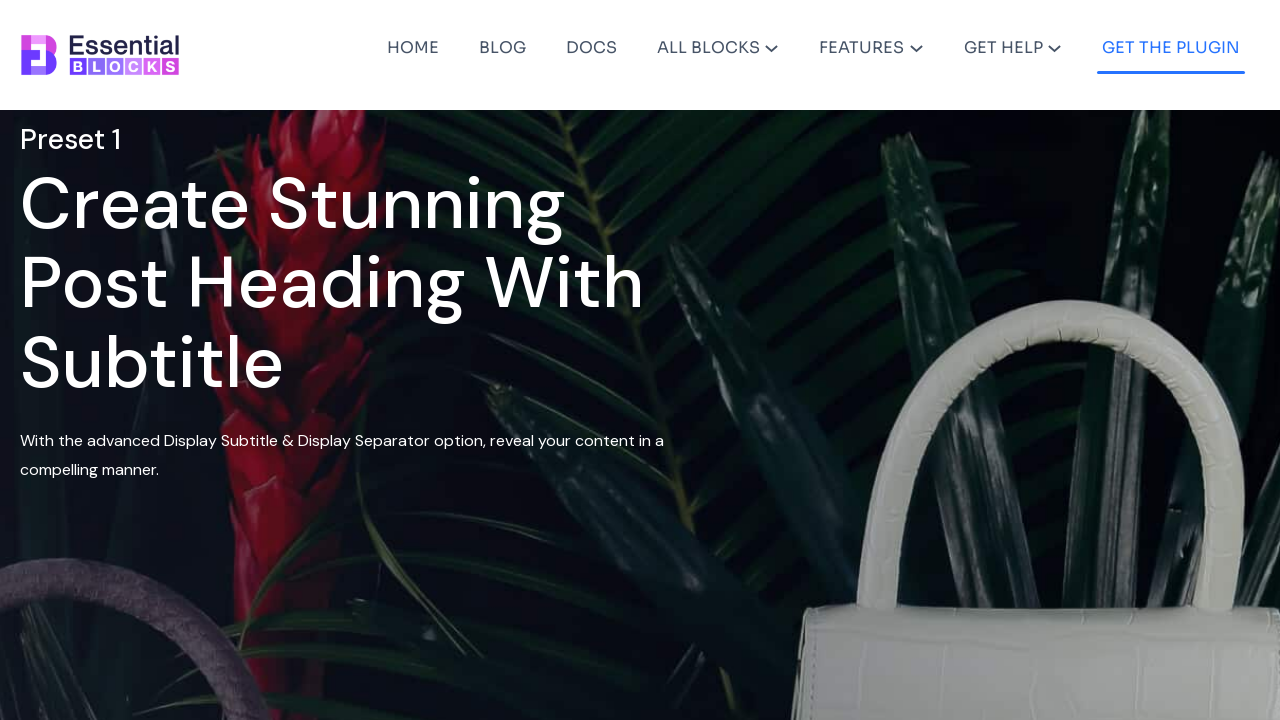

Verified that the subtitle is visible
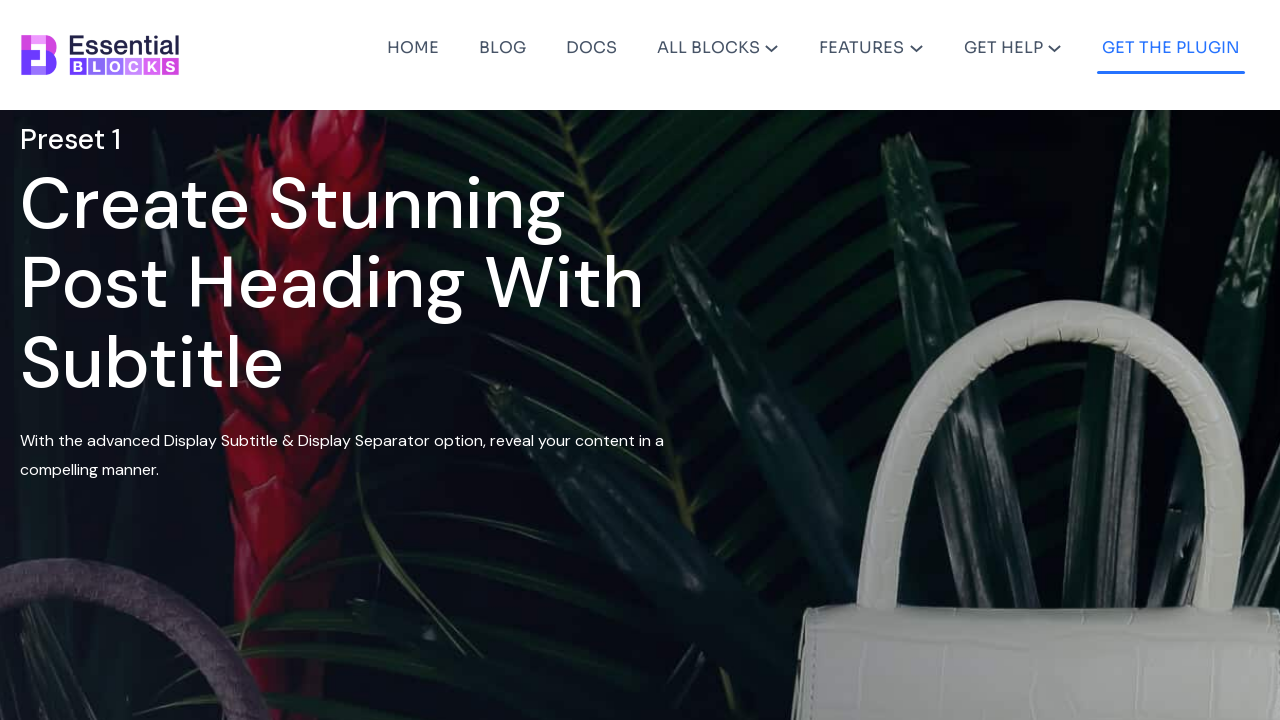

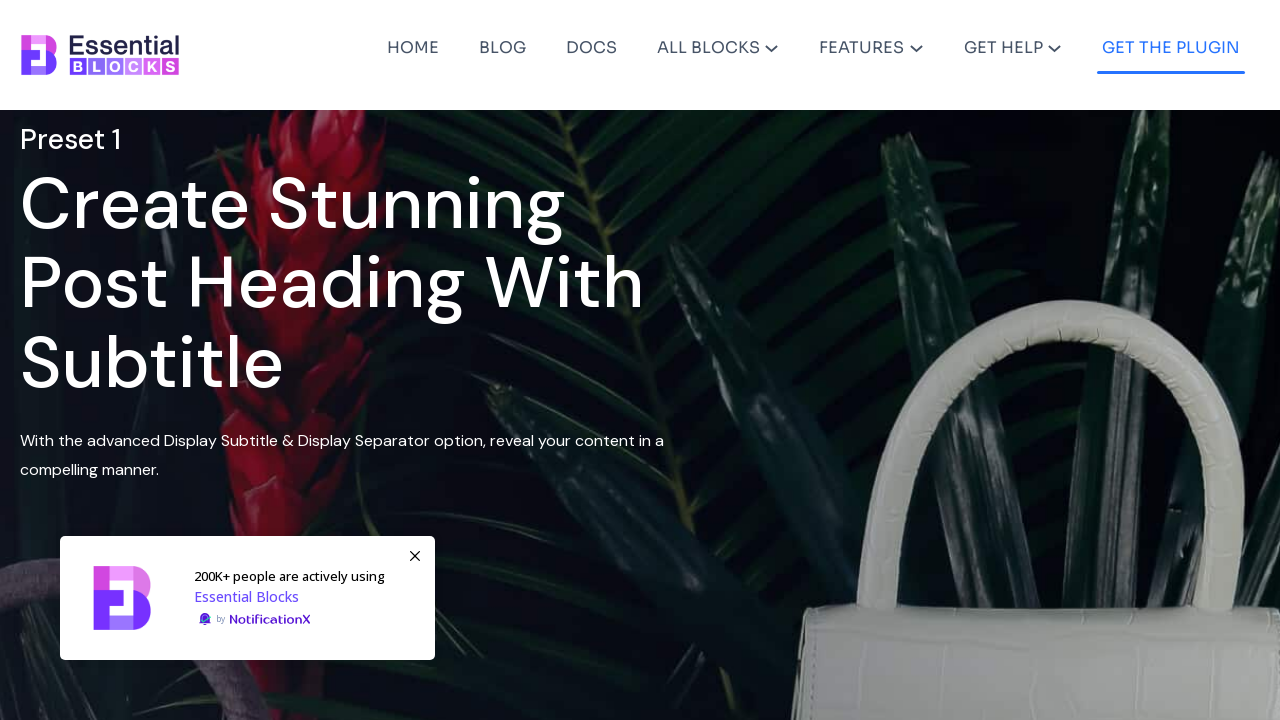